Tests a registration form by filling in first name, last name, and email fields, then submitting the form and verifying the success message is displayed.

Starting URL: http://suninjuly.github.io/registration1.html

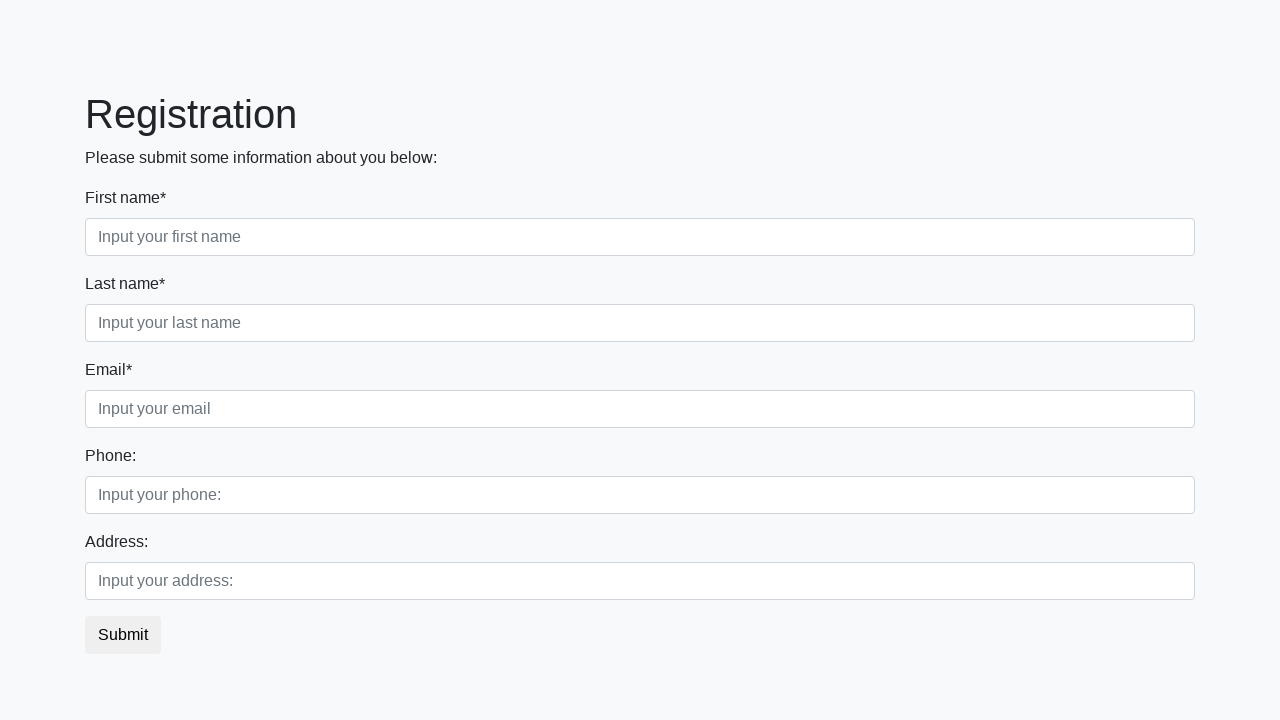

Filled first name field with 'Marcus' on //div[@class="first_block"]/div[1]/input
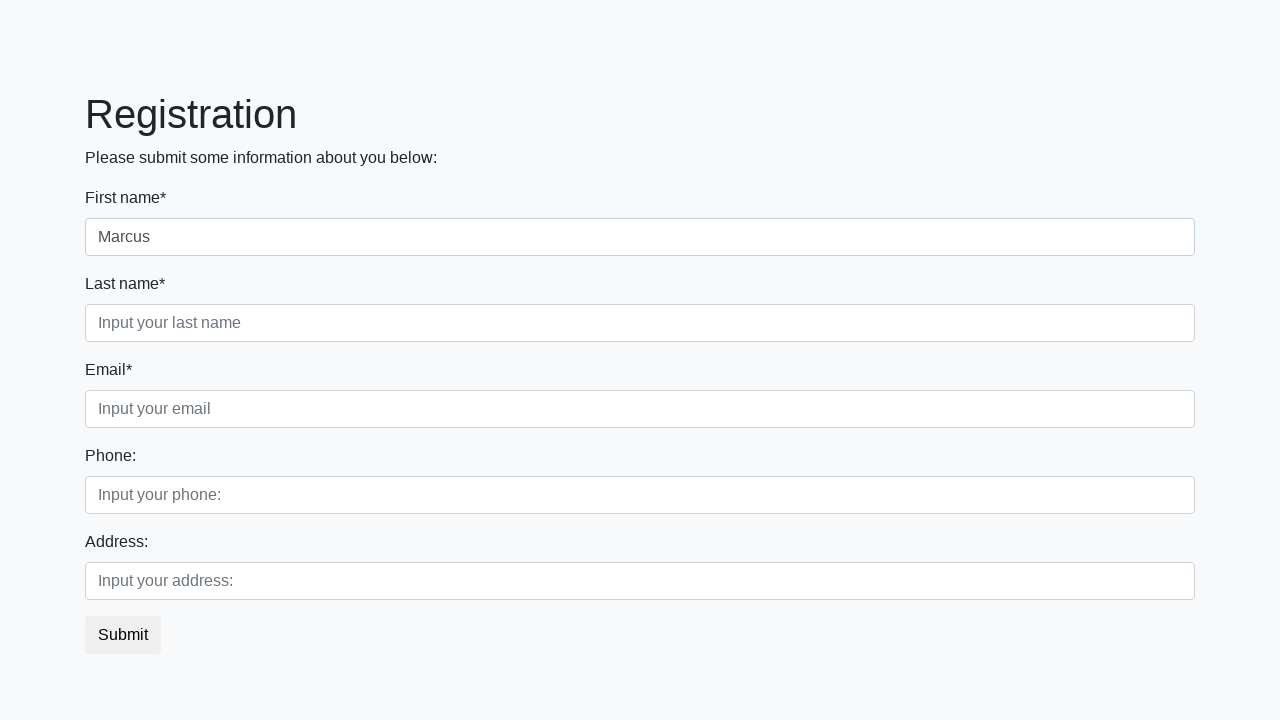

Filled last name field with 'Thompson' on input[placeholder="Input your last name"]
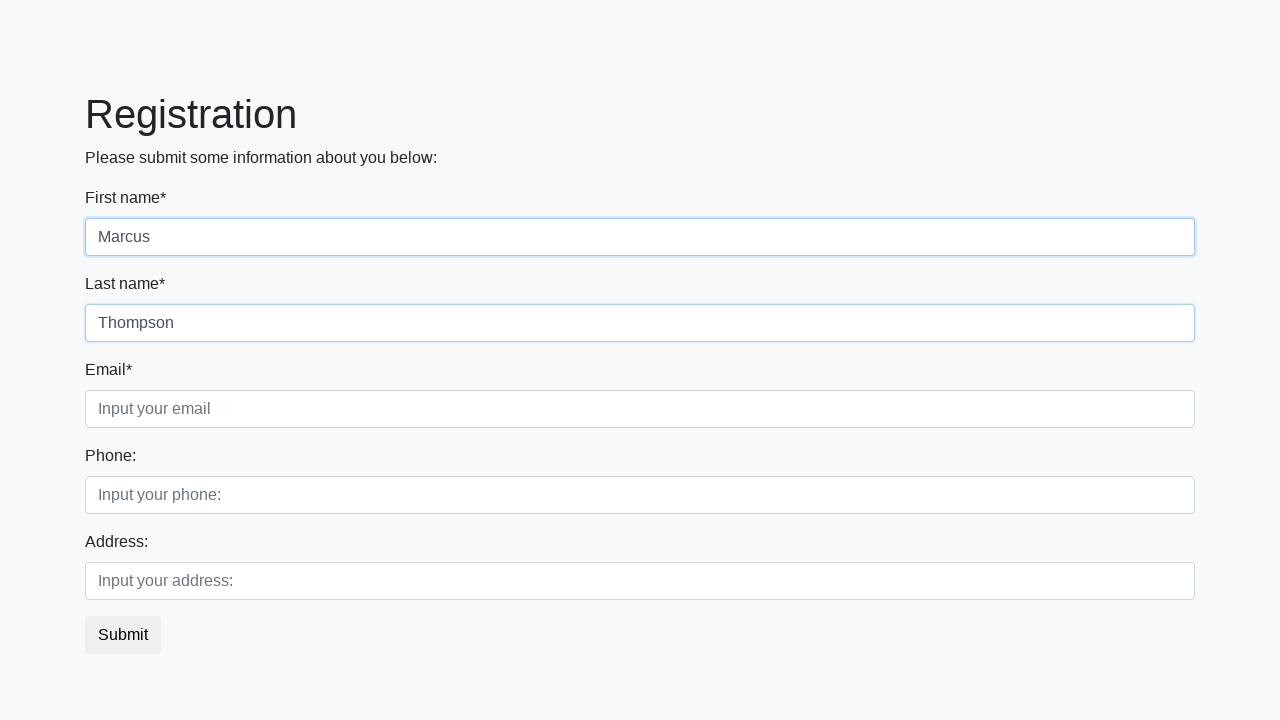

Filled email field with 'marcus.thompson@testmail.com' on input[placeholder="Input your email"]
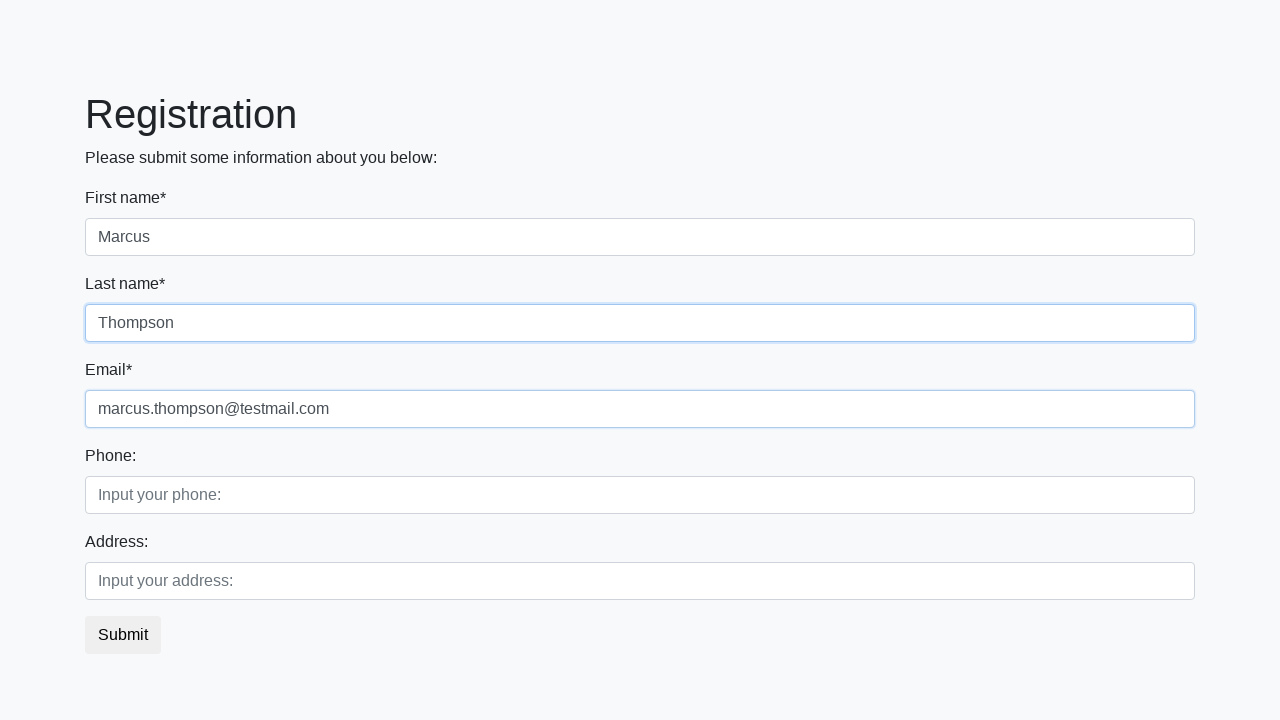

Clicked submit button to register at (123, 635) on button.btn
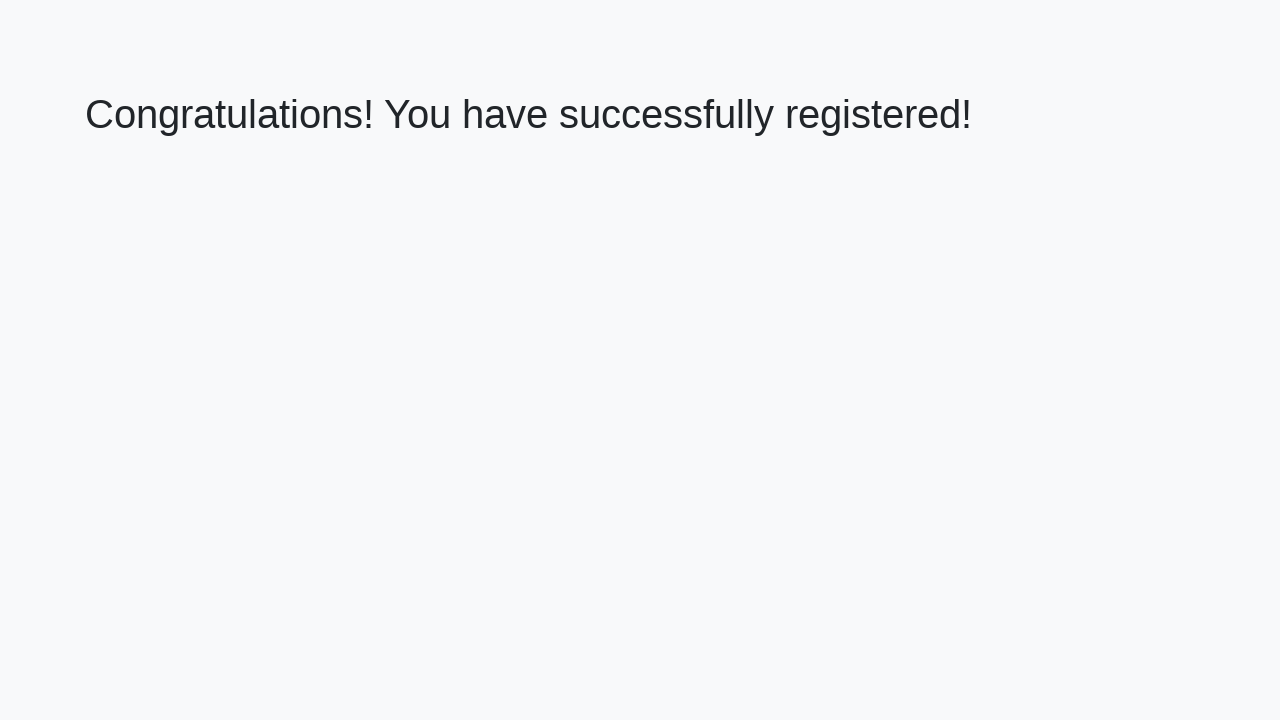

Success message h1 element loaded
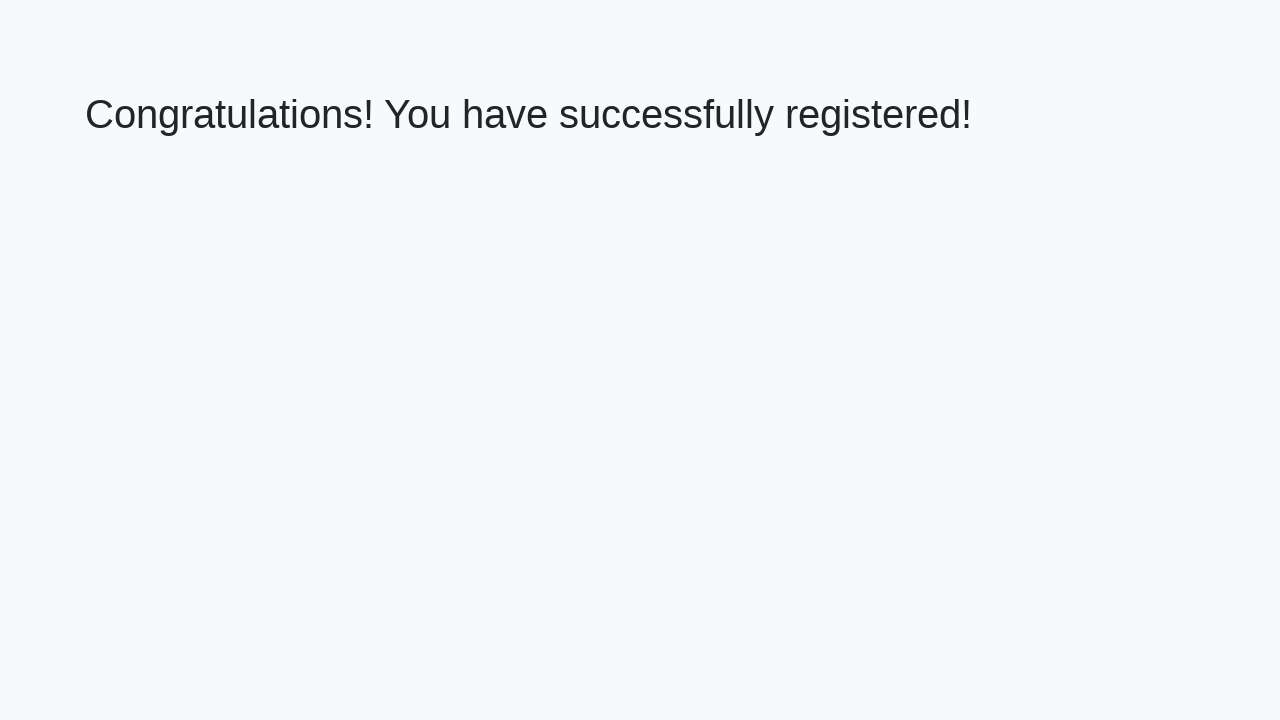

Retrieved success message text content
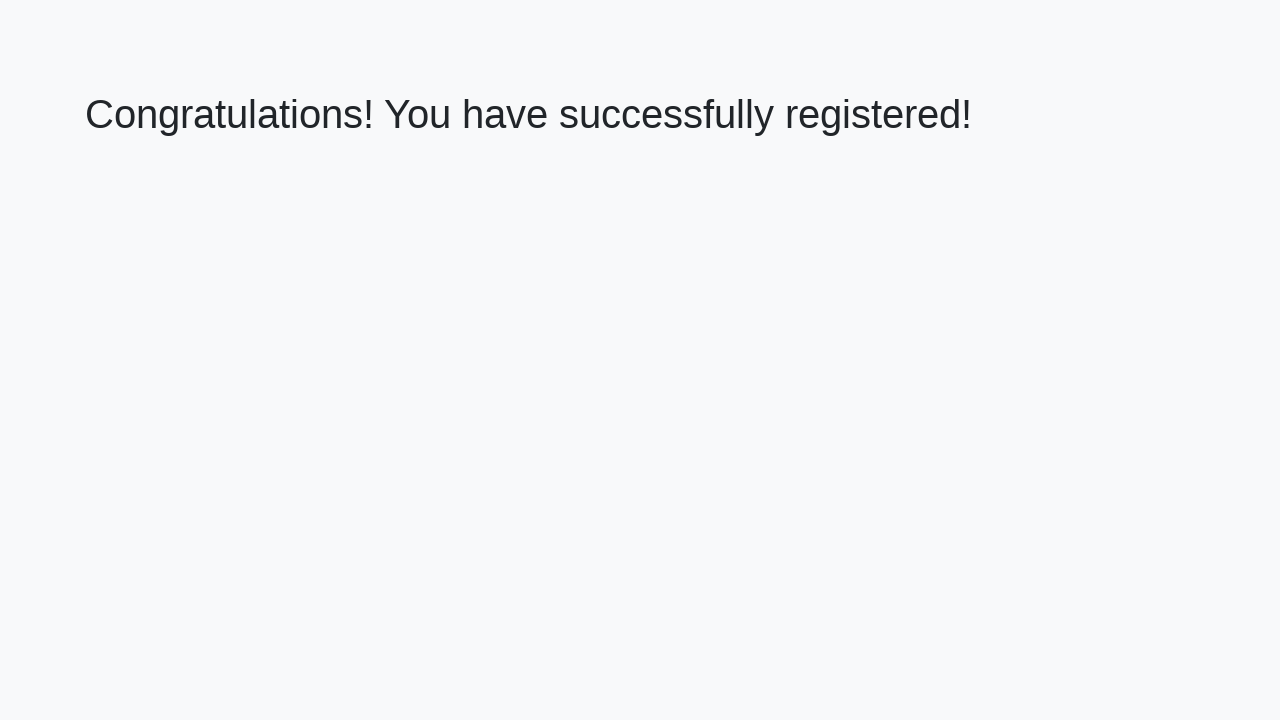

Verified success message matches expected text
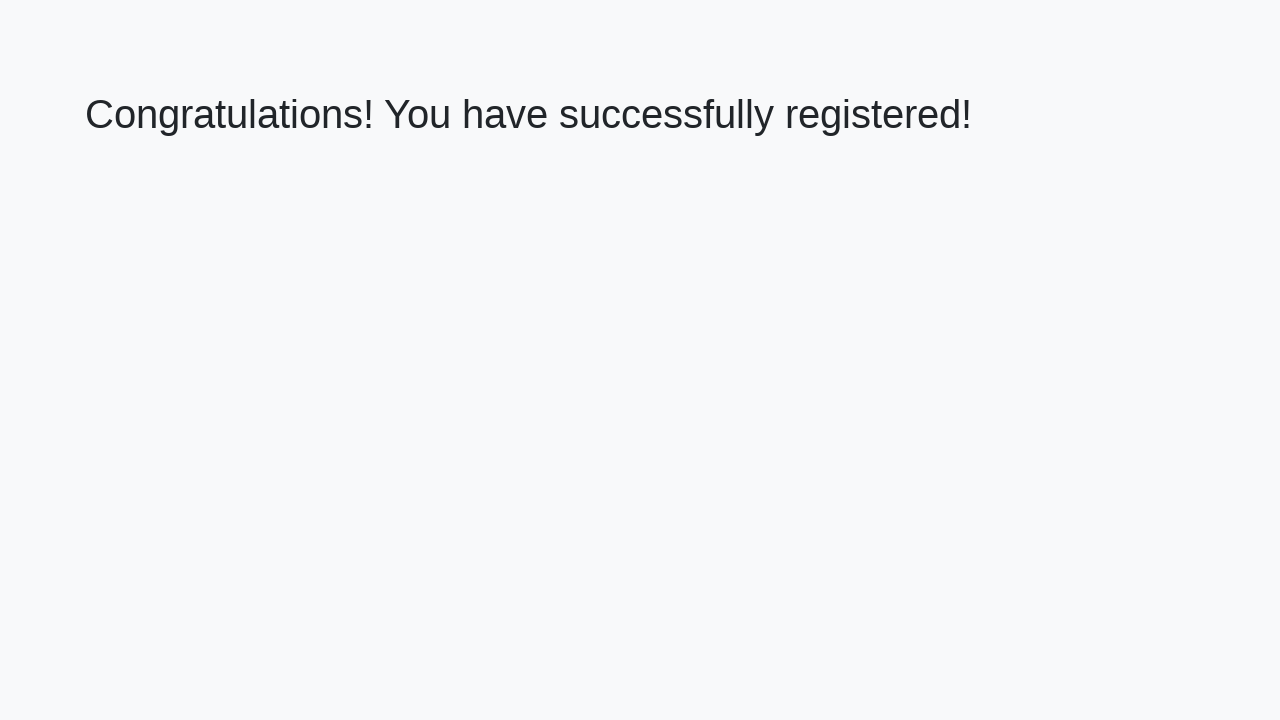

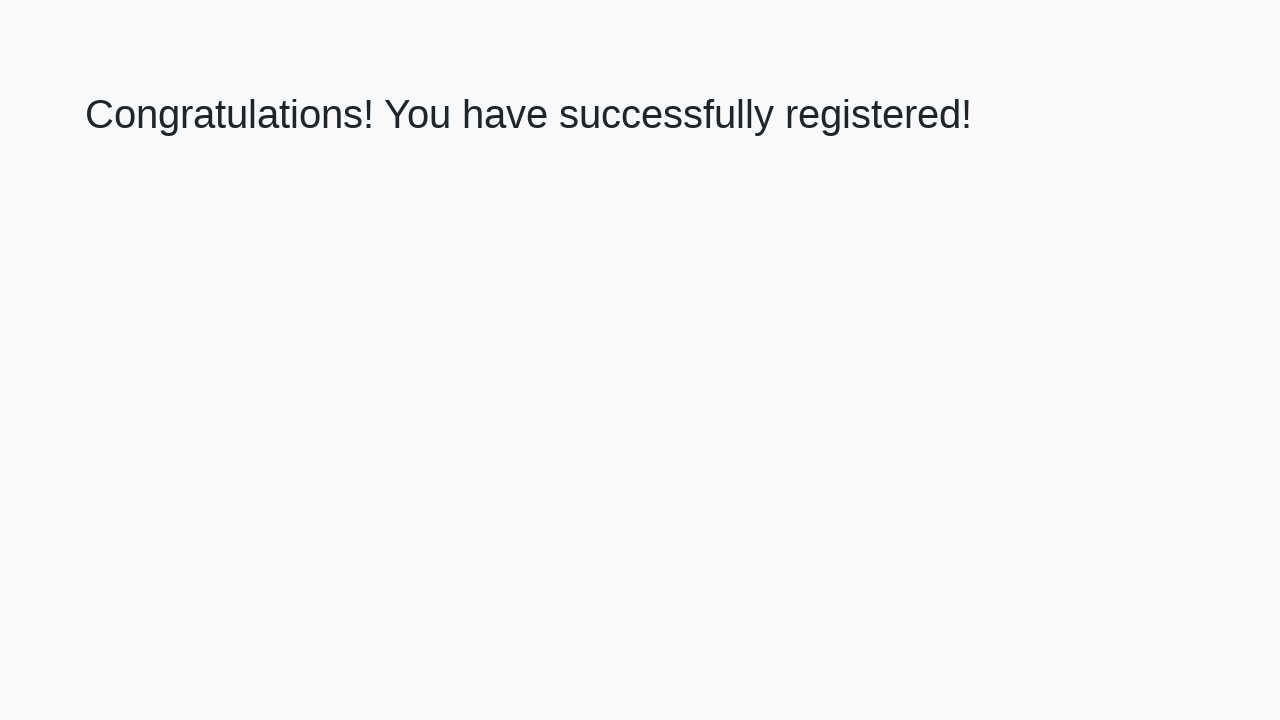